Tests clearing all completed tasks by marking all tasks complete and clicking the Clear completed button

Starting URL: https://todomvc.com/examples/react/dist/

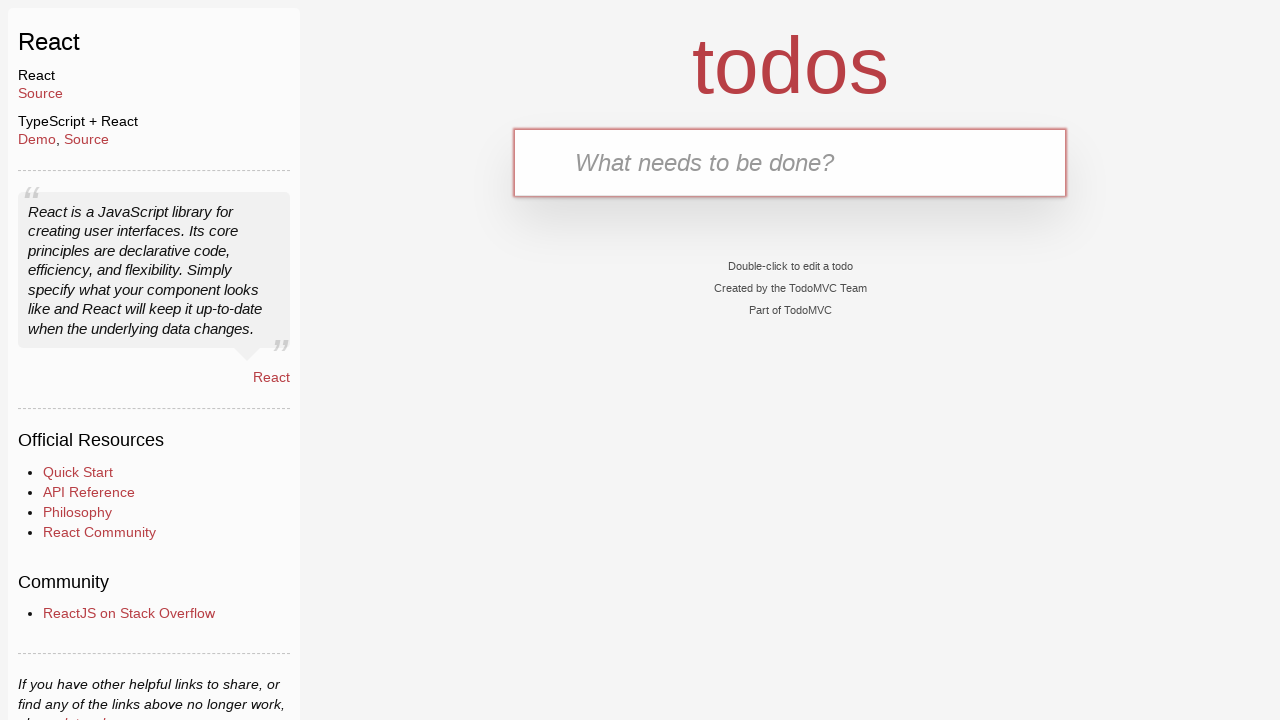

Filled text input with 'Task 1' on internal:testid=[data-testid="text-input"s]
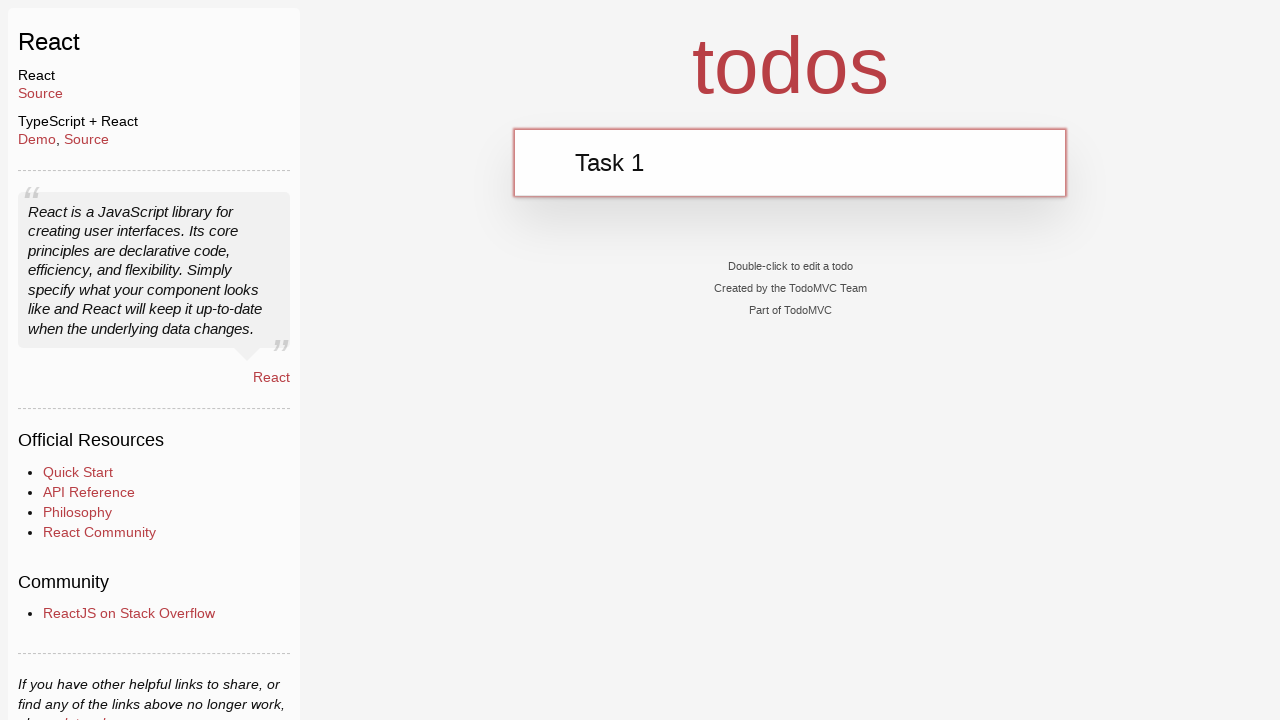

Pressed Enter to add first task
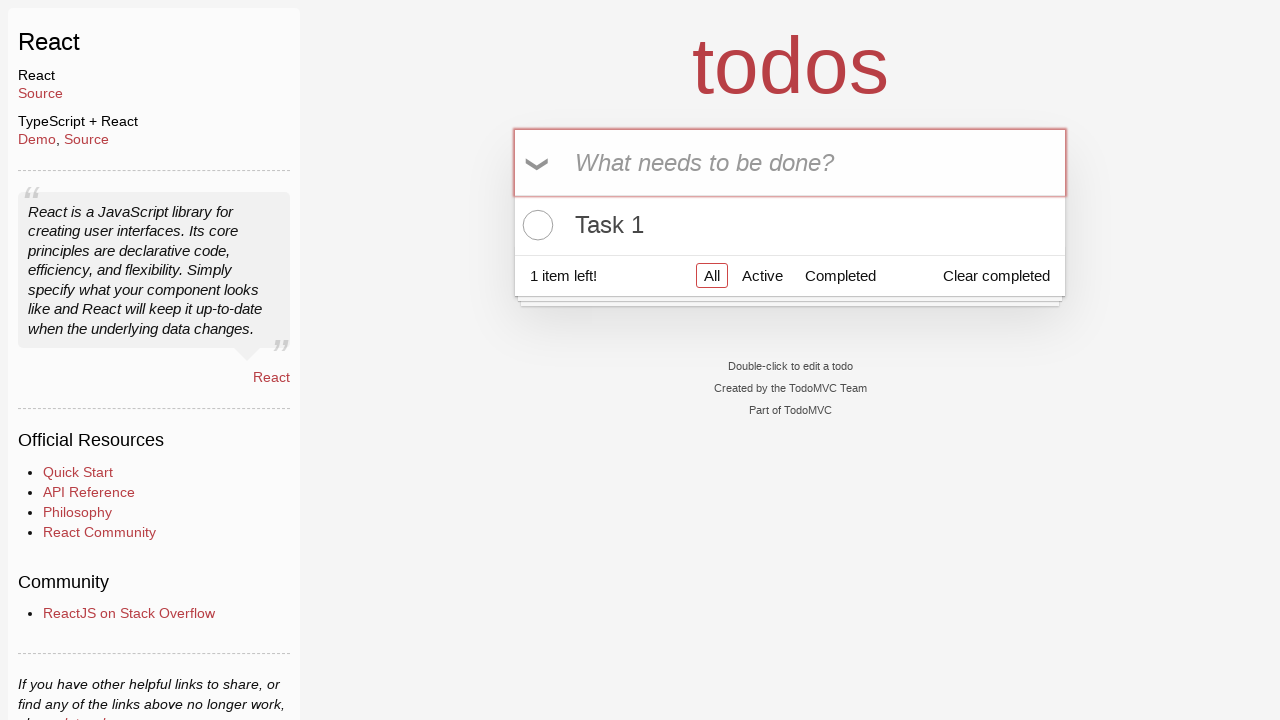

Filled text input with 'Task 2' on internal:testid=[data-testid="text-input"s]
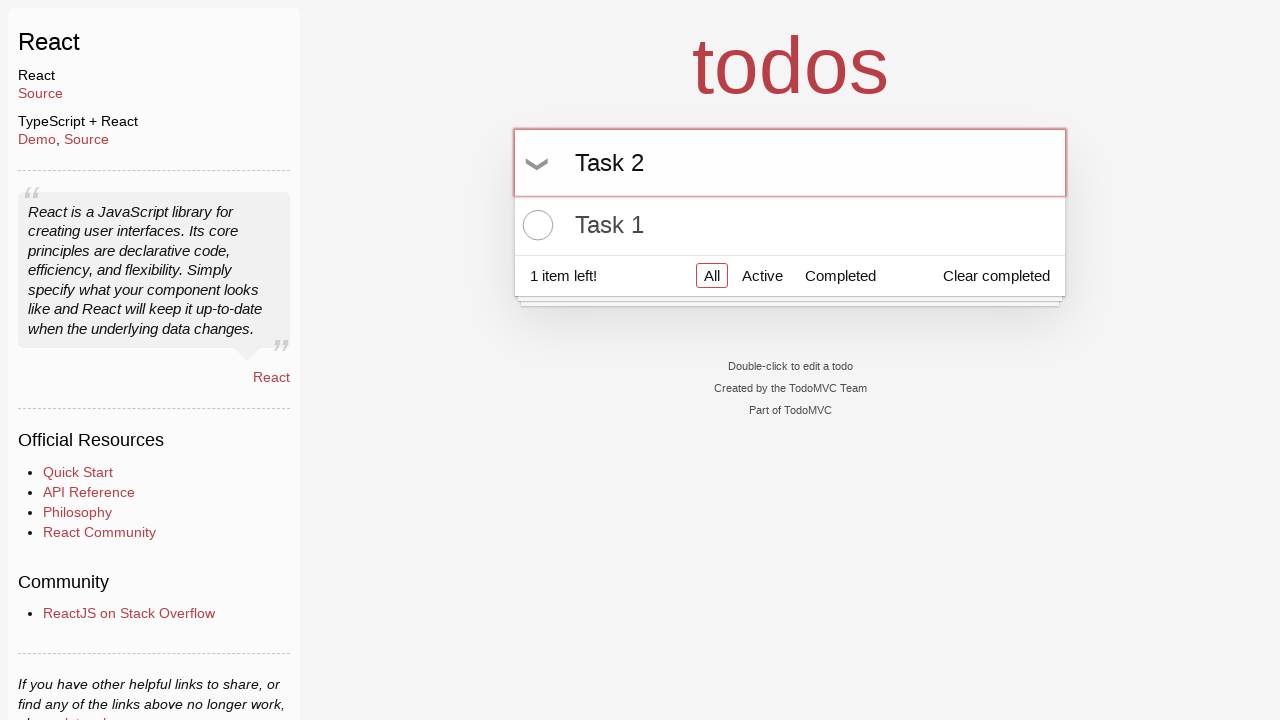

Pressed Enter to add 'Task 2'
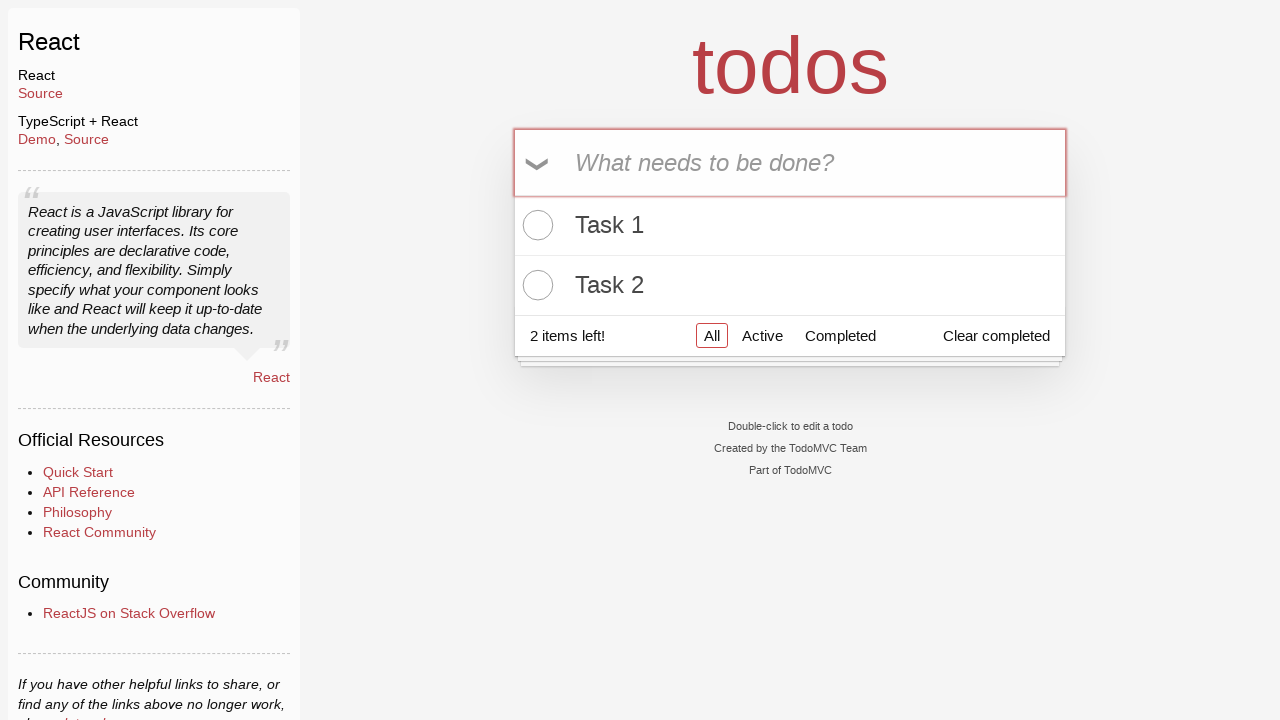

Filled text input with 'Task 3' on internal:testid=[data-testid="text-input"s]
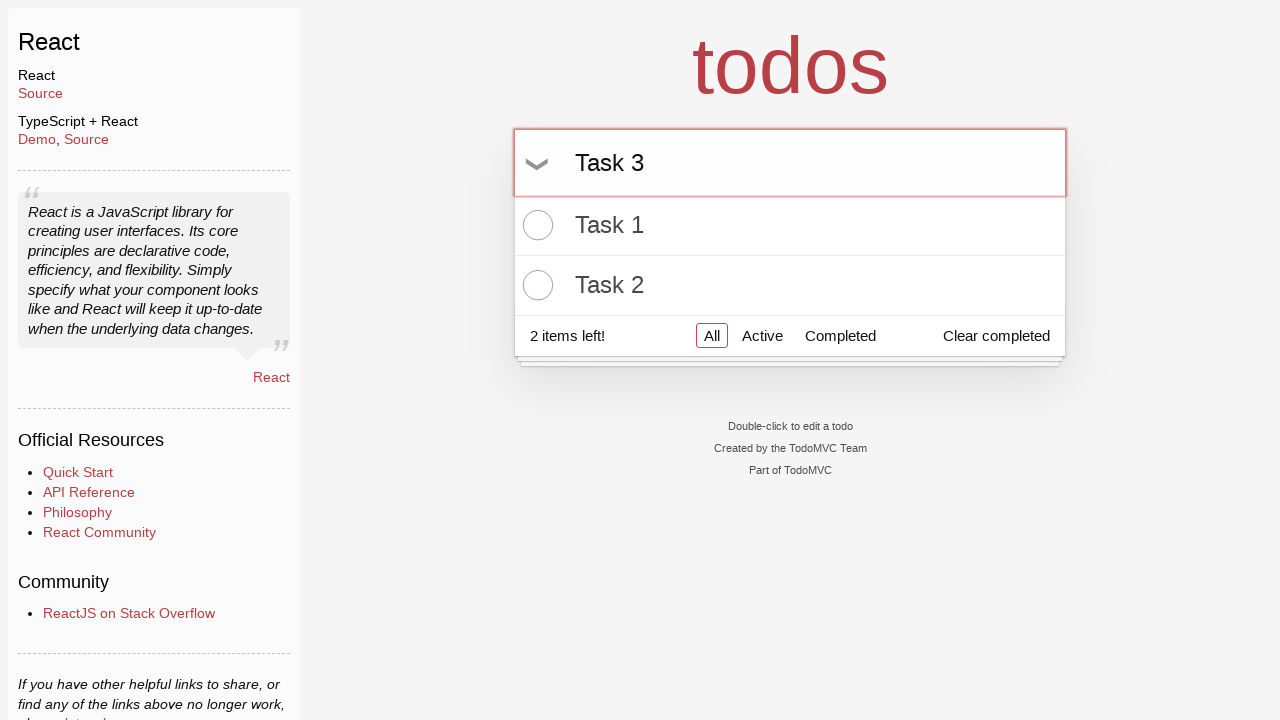

Pressed Enter to add 'Task 3'
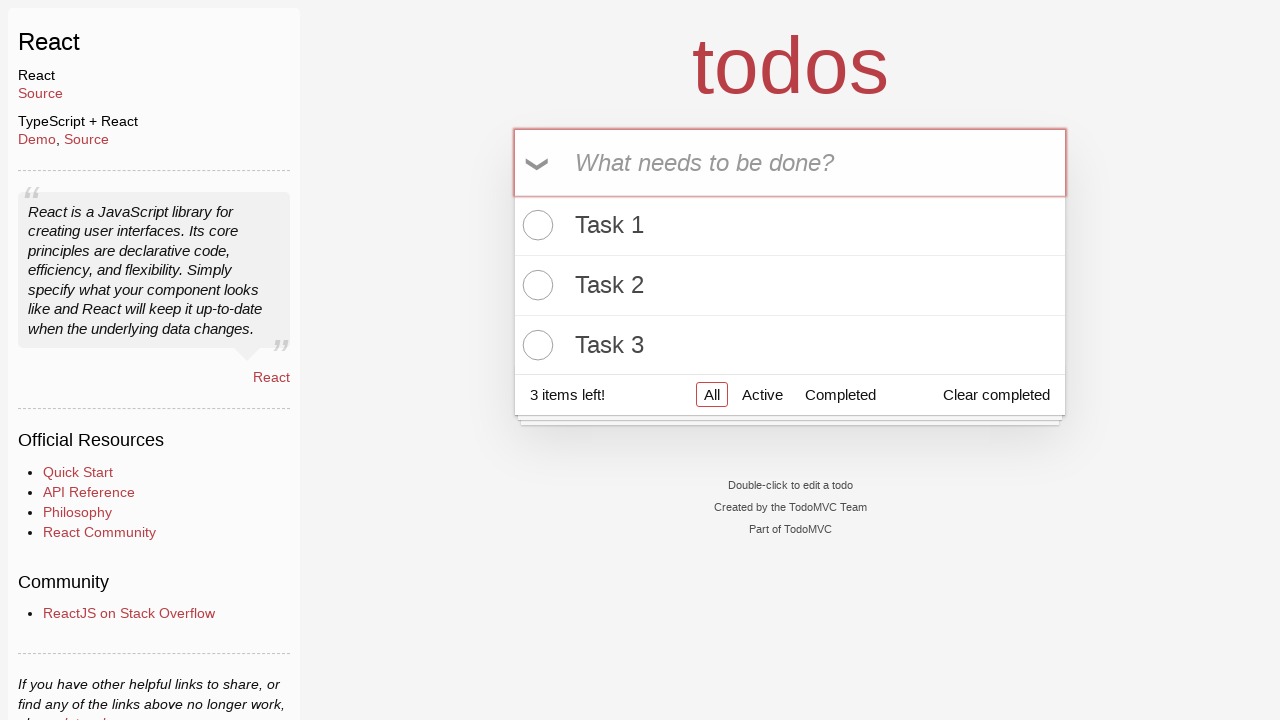

Filled text input with 'Task 4' on internal:testid=[data-testid="text-input"s]
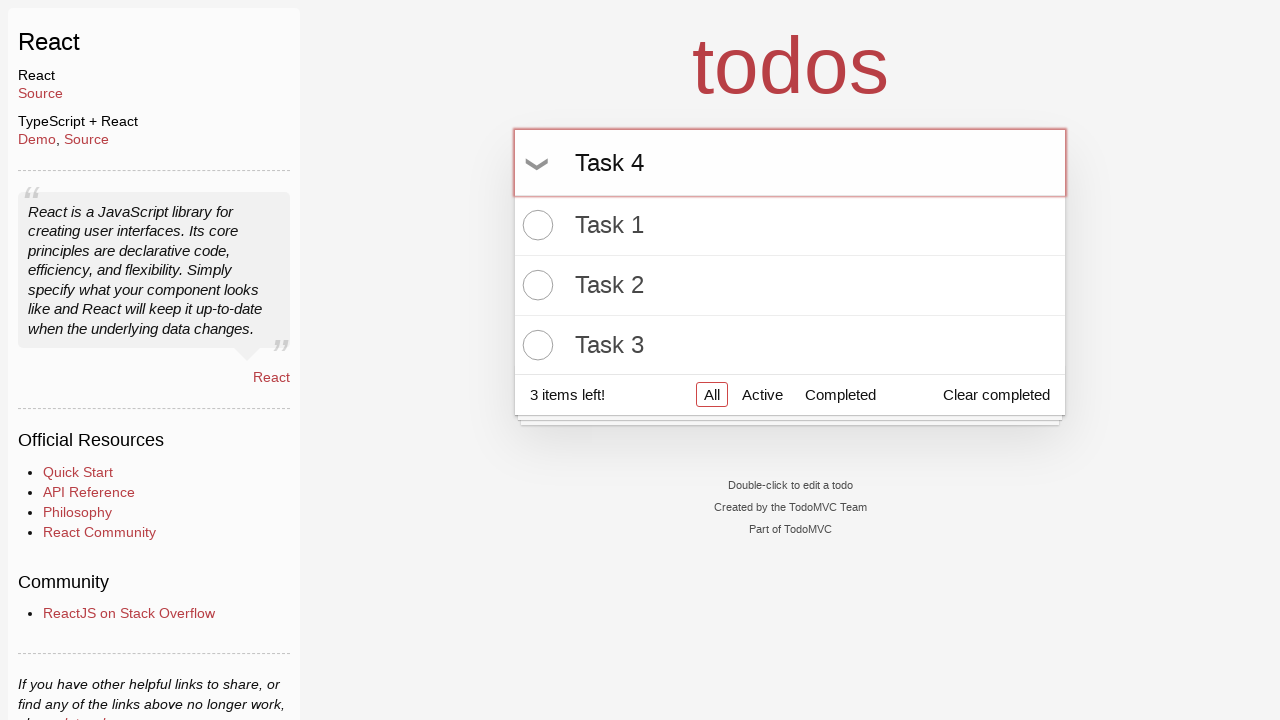

Pressed Enter to add 'Task 4'
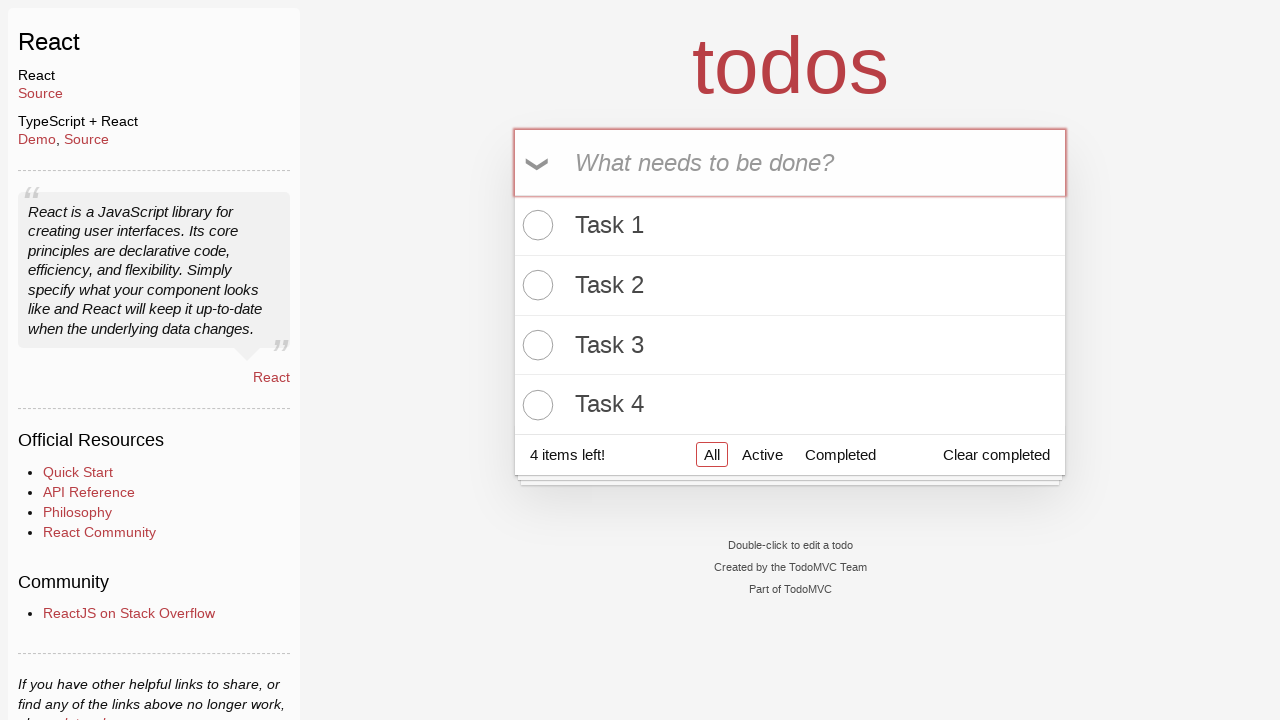

Located 4 task checkboxes
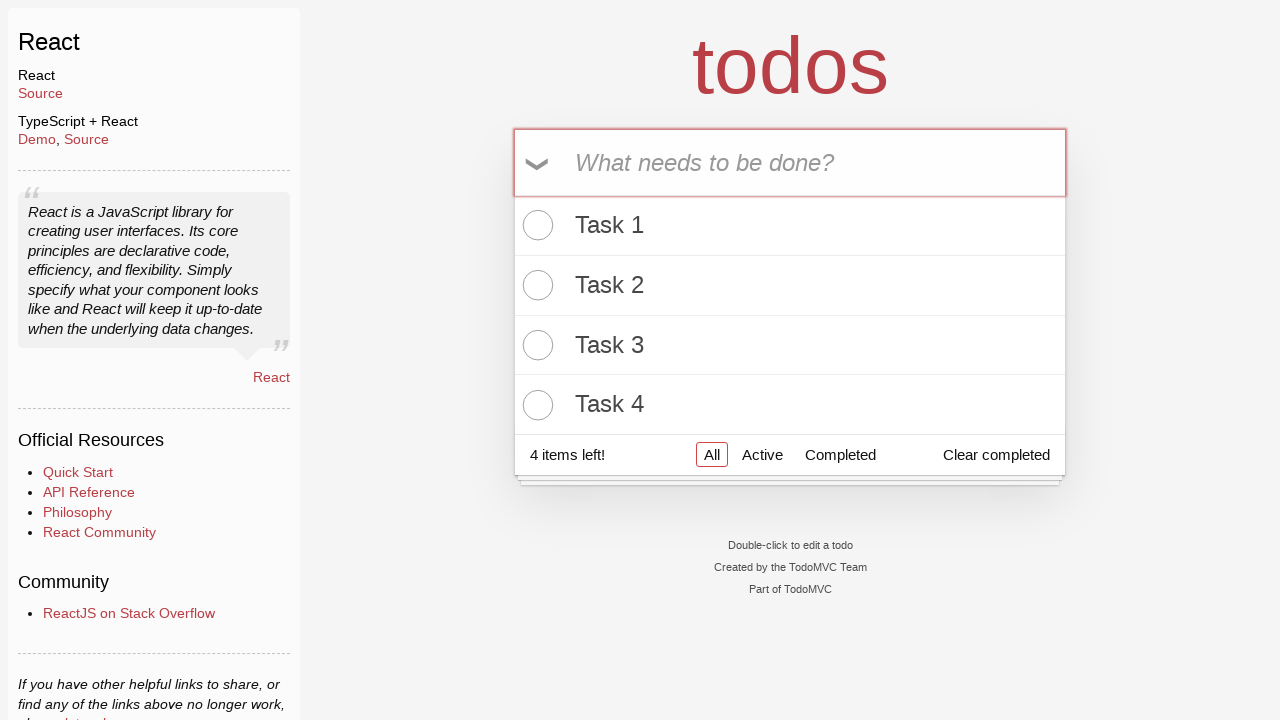

Marked task 1 as completed at (535, 225) on .todo-list li input[type="checkbox"] >> nth=0
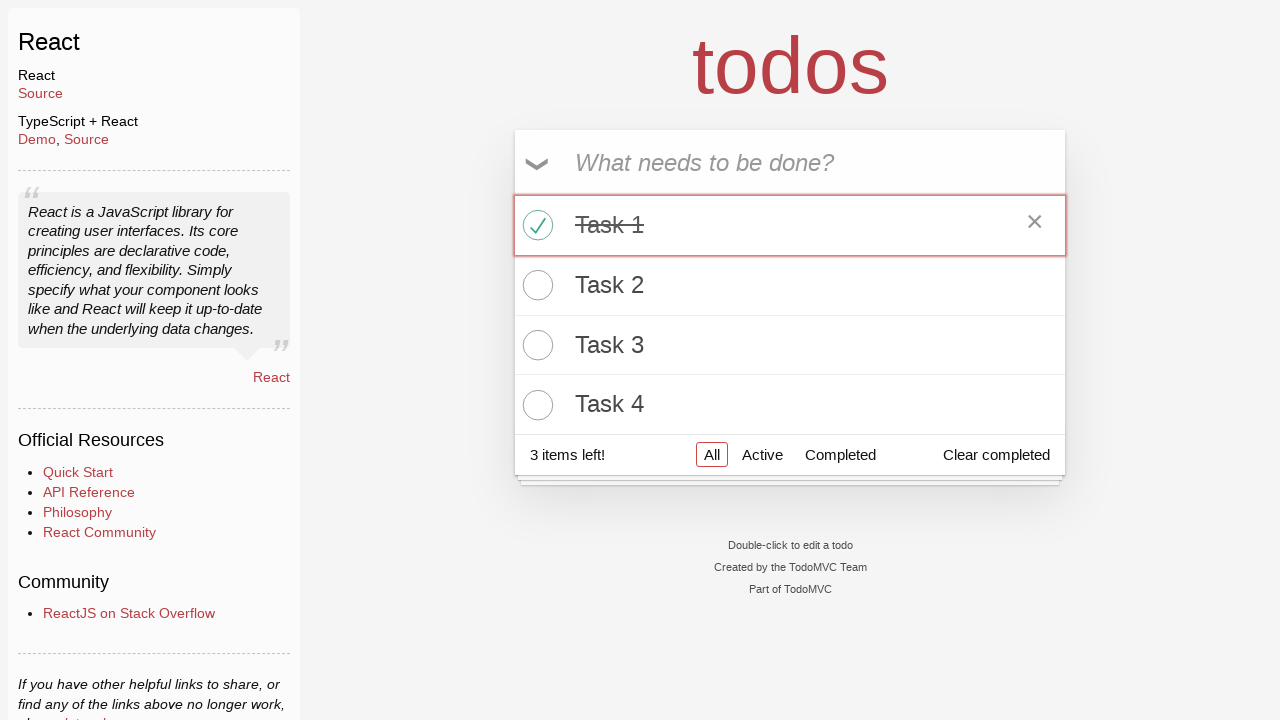

Marked task 2 as completed at (535, 285) on .todo-list li input[type="checkbox"] >> nth=1
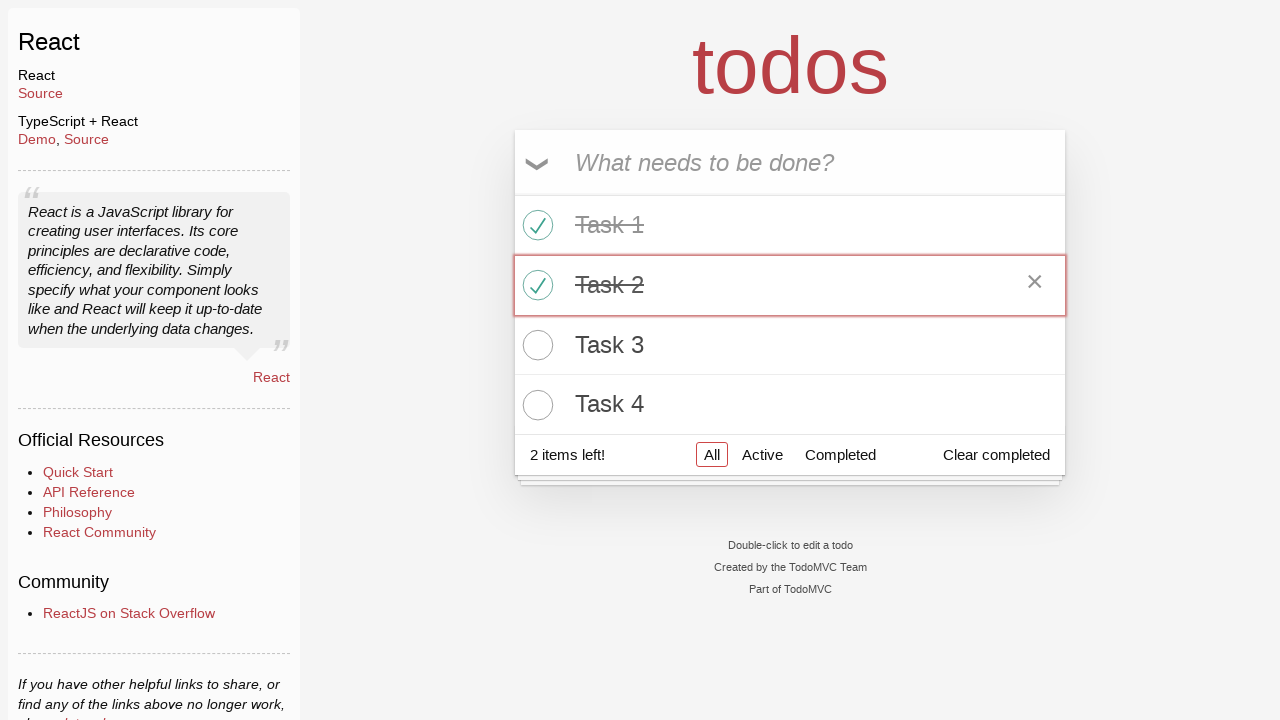

Marked task 3 as completed at (535, 345) on .todo-list li input[type="checkbox"] >> nth=2
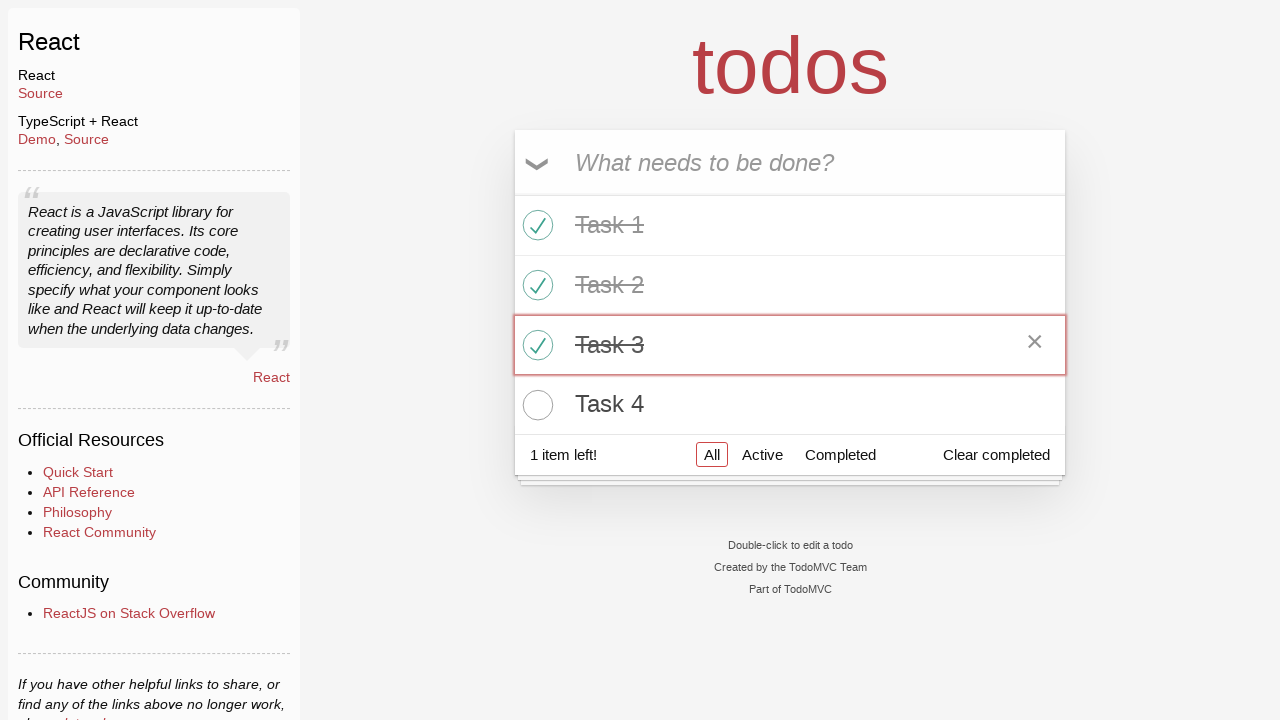

Marked task 4 as completed at (535, 405) on .todo-list li input[type="checkbox"] >> nth=3
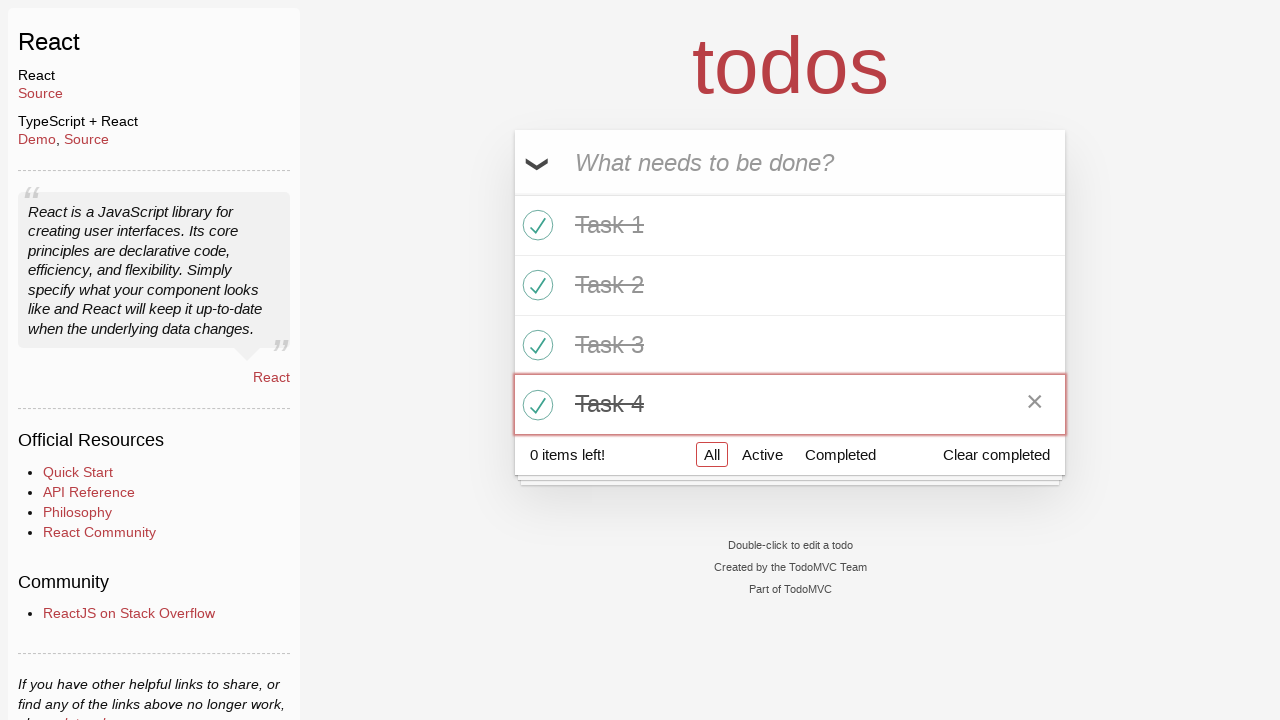

Clicked 'Clear completed' button at (996, 455) on internal:role=button[name="Clear completed"i]
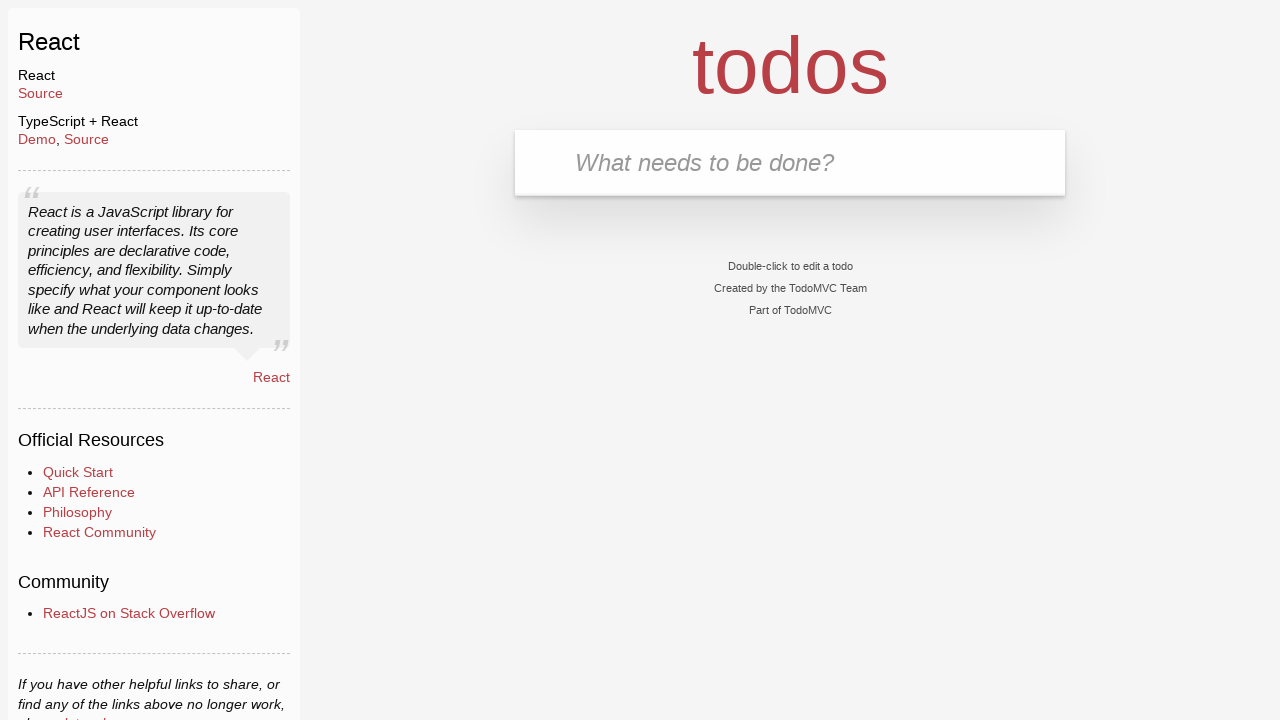

All completed tasks were cleared from the list
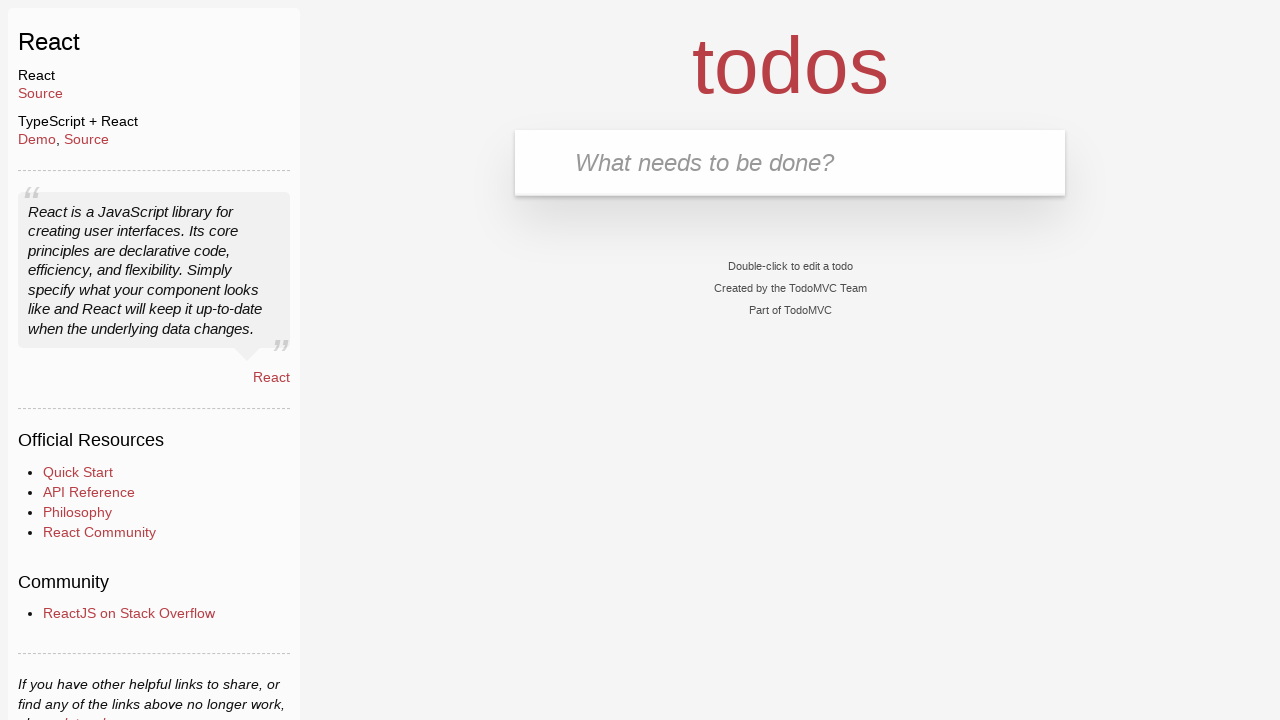

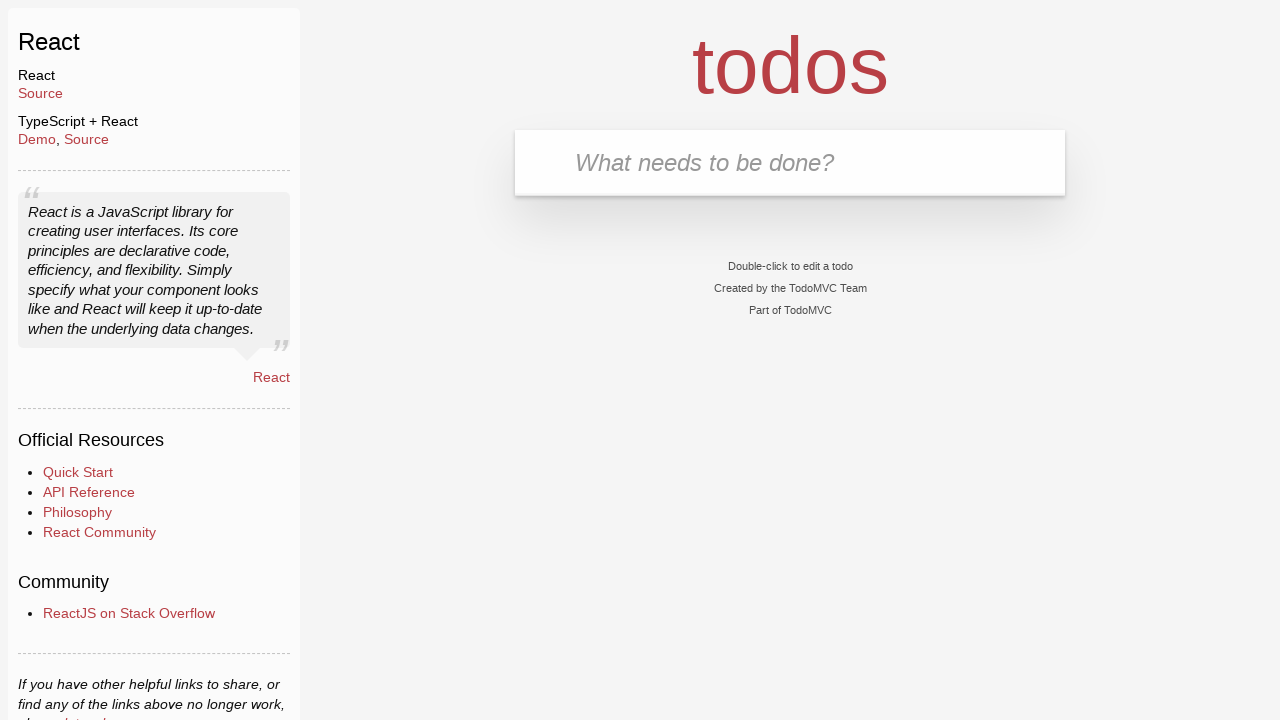